Tests that the "Lägg till bok" (Add book) button is clickable

Starting URL: https://tap-ht24-testverktyg.github.io/exam-template/

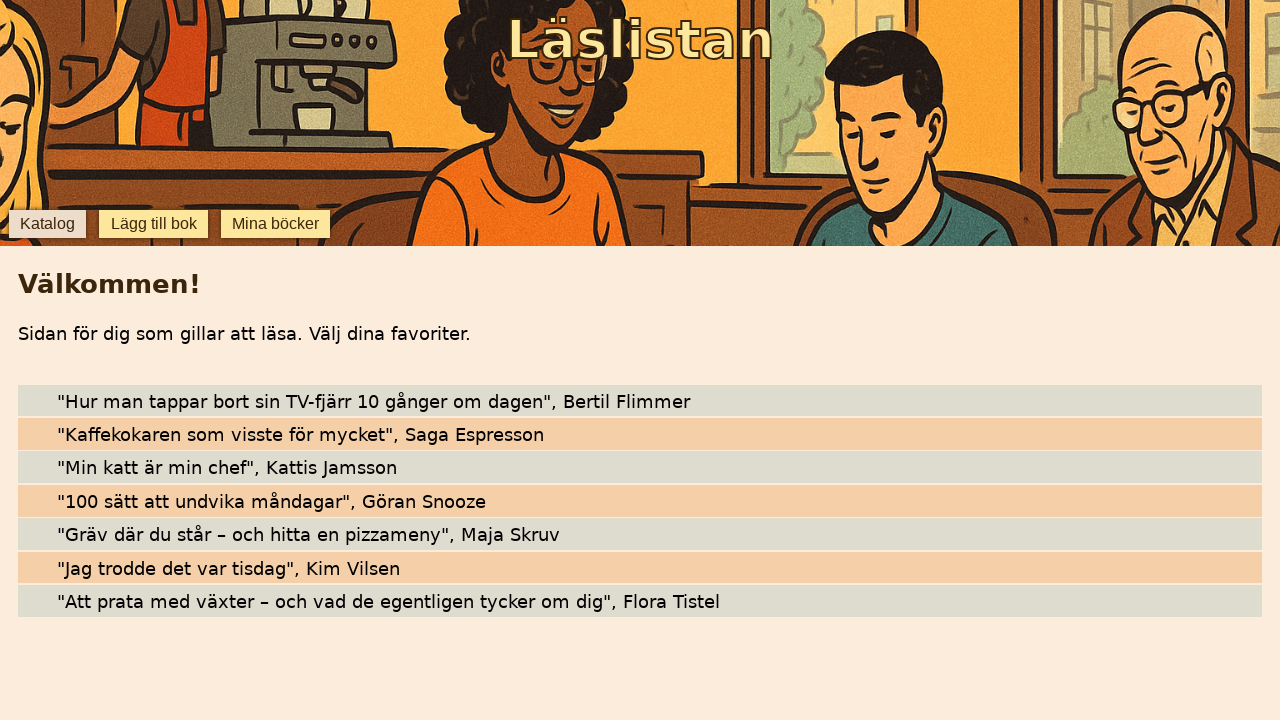

Navigated to exam template page
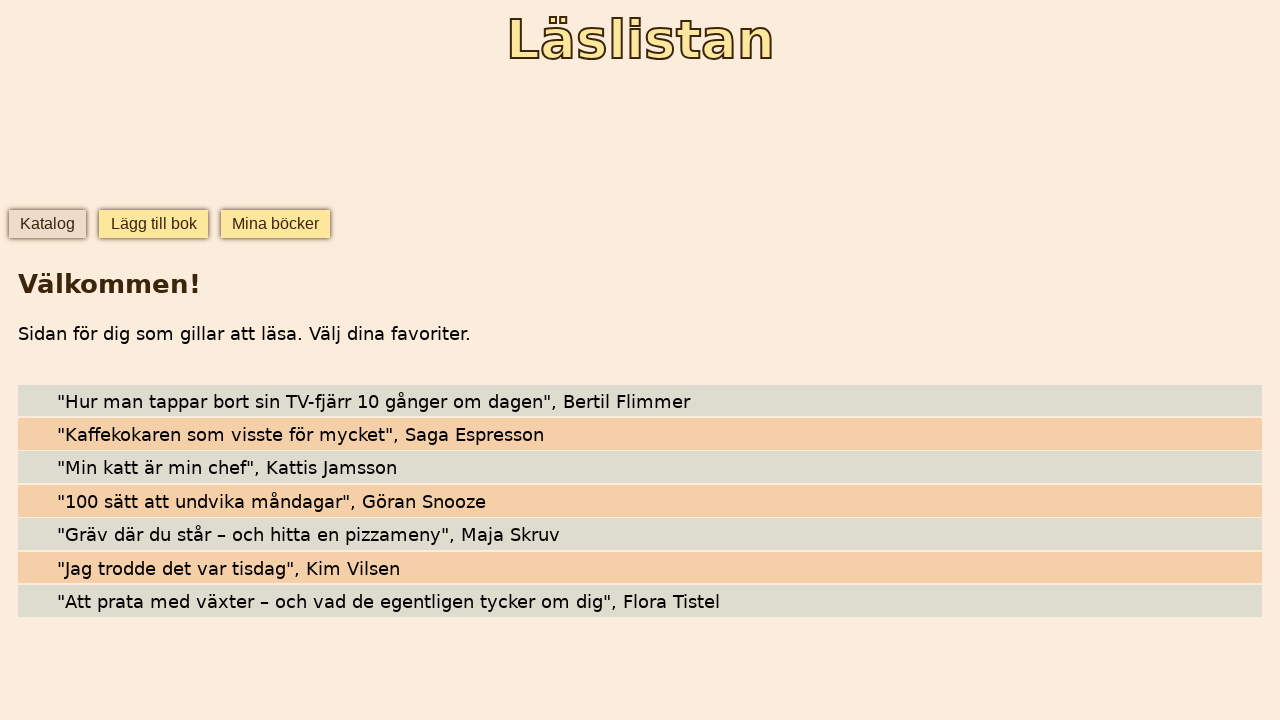

Clicked on 'Lägg till bok' (Add book) button at (154, 224) on internal:role=button[name="Lägg till bok"i]
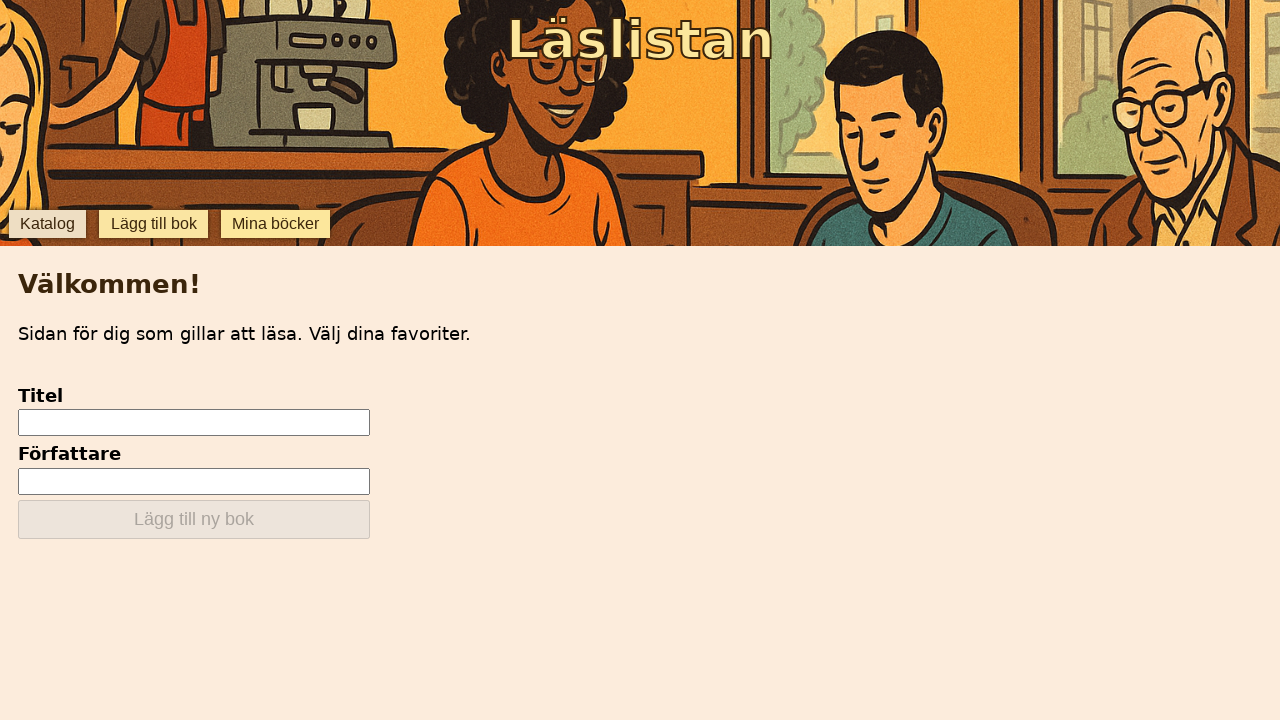

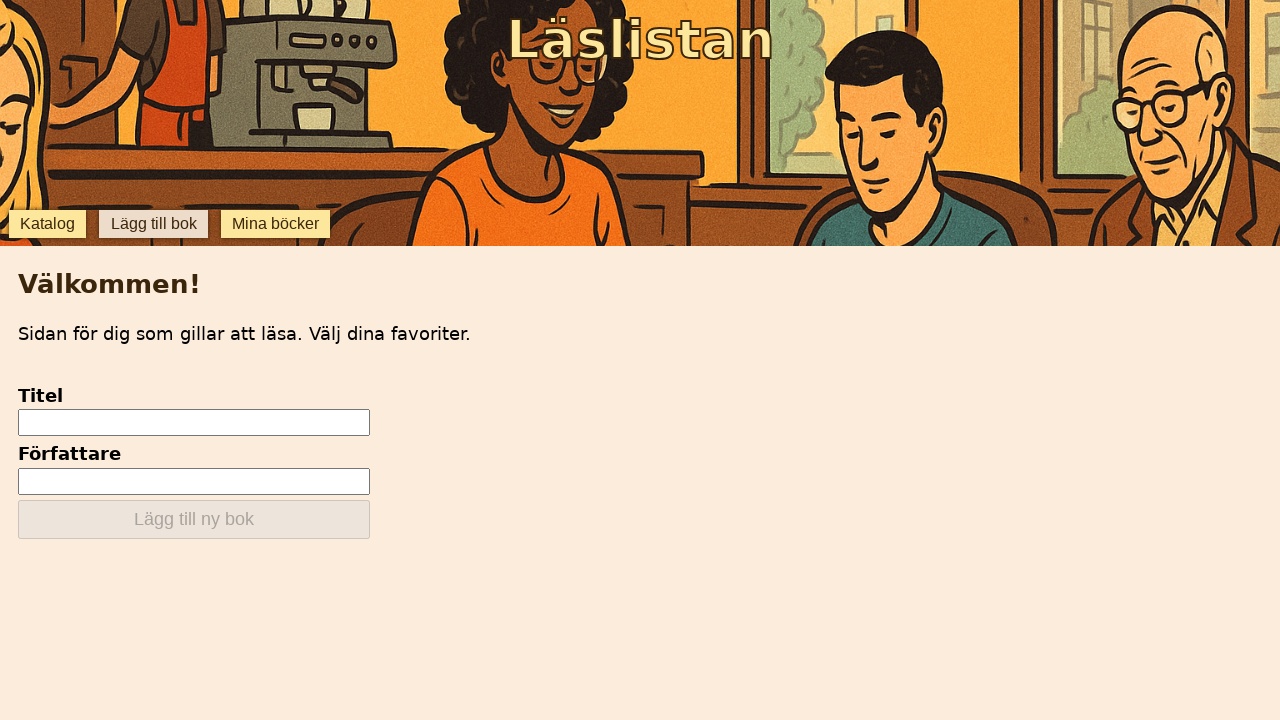